Tests keyboard actions by typing text in a textarea, selecting all (Ctrl+A), copying (Ctrl+C), tabbing to the next field, and pasting (Ctrl+V) to duplicate the text.

Starting URL: https://text-compare.com/

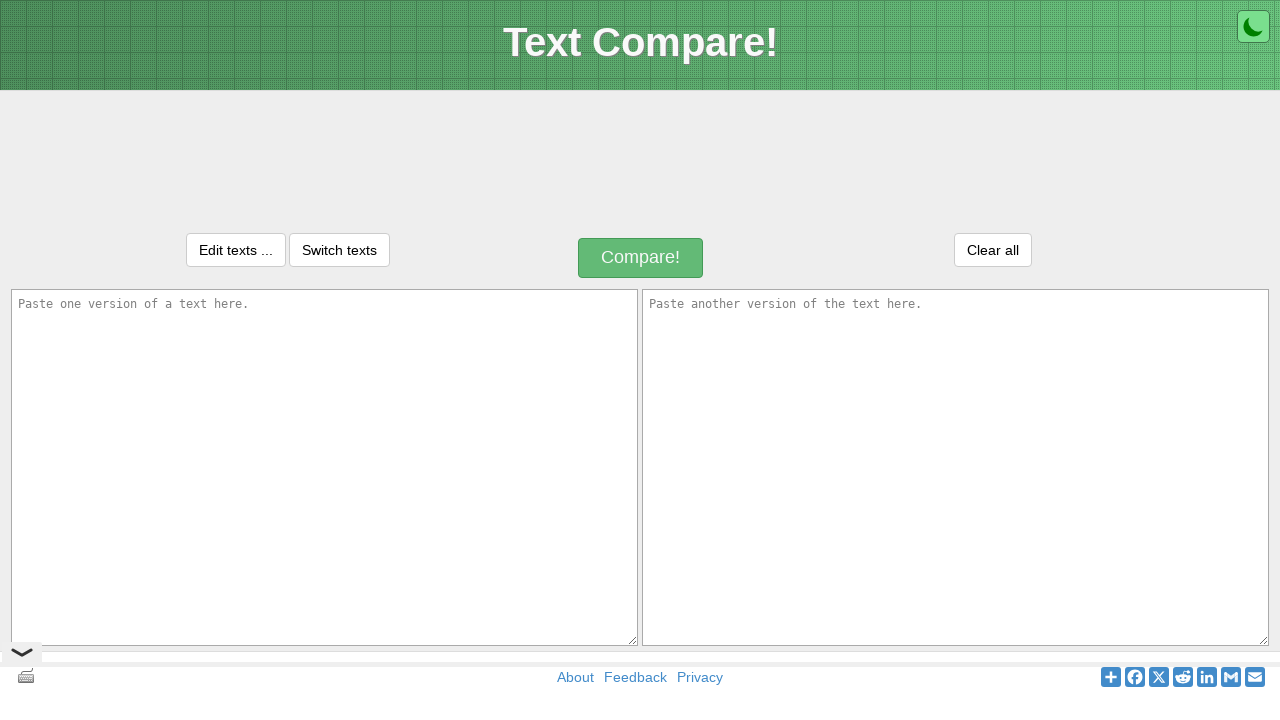

Filled first textarea with 'WELCOME TO AUTOMATION' on textarea#inputText1
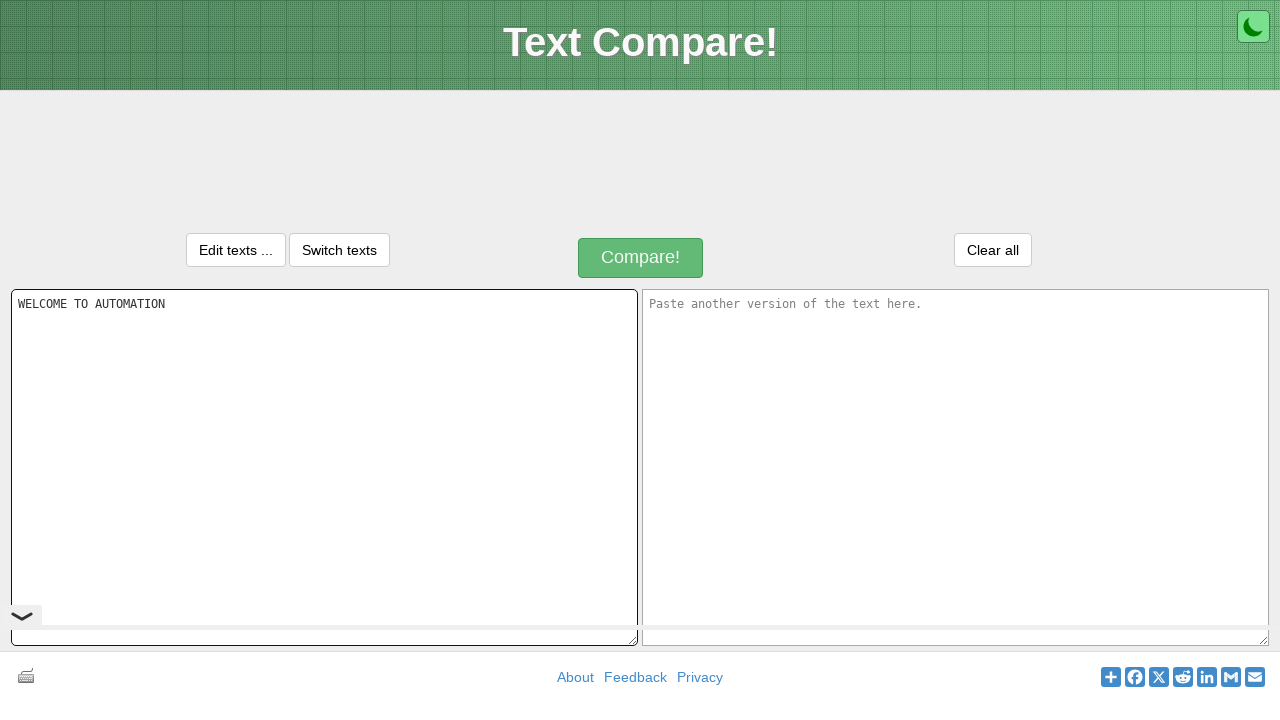

Clicked on first textarea to ensure focus at (324, 467) on textarea#inputText1
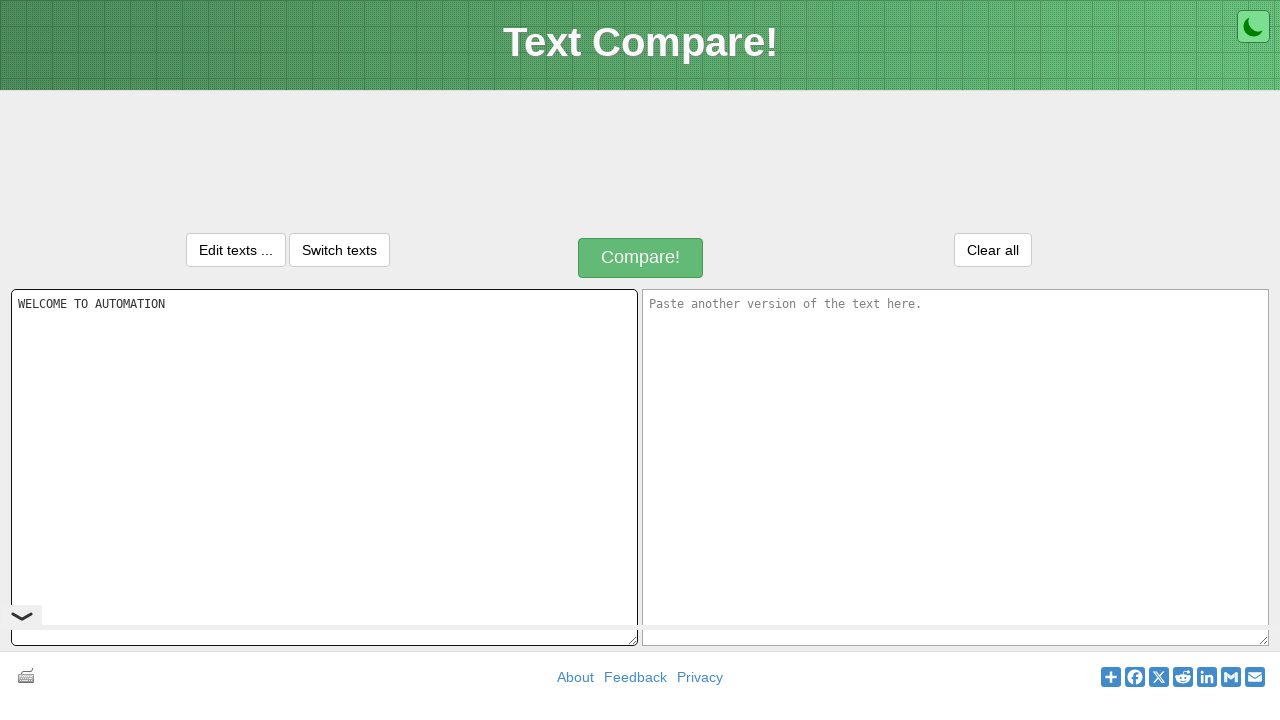

Selected all text in textarea using Ctrl+A
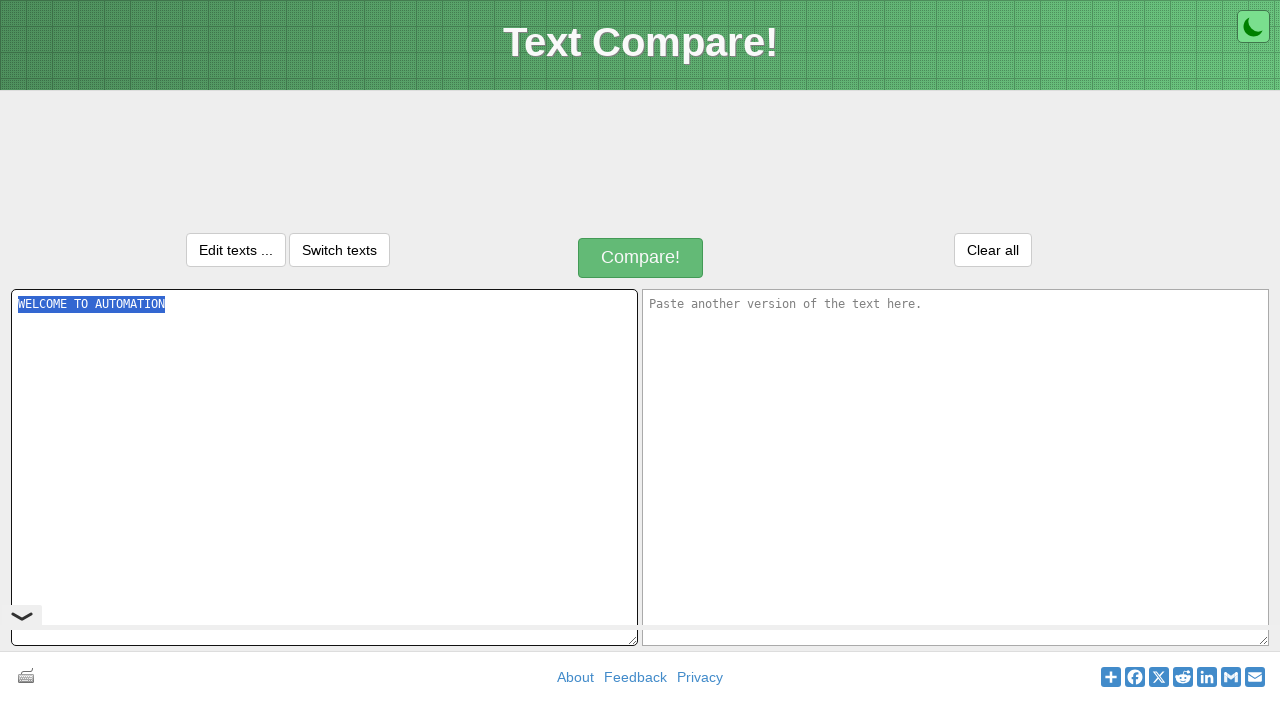

Copied selected text using Ctrl+C
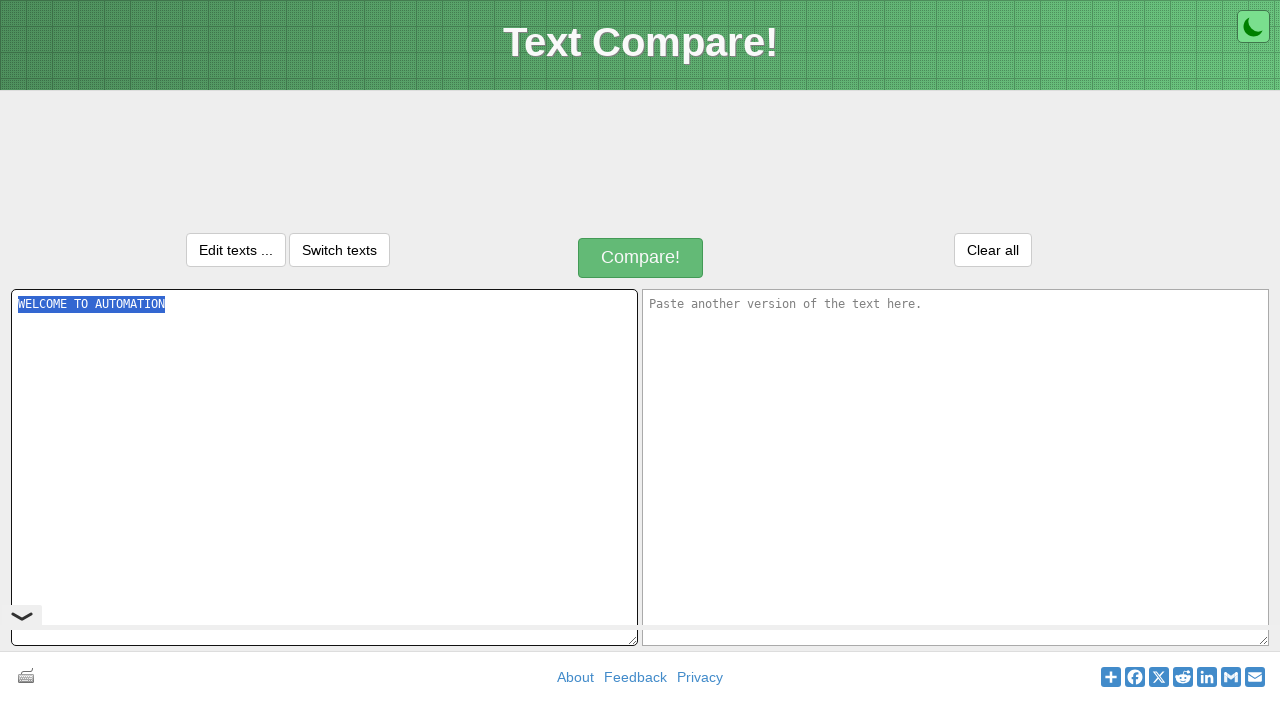

Tabbed to next textarea field
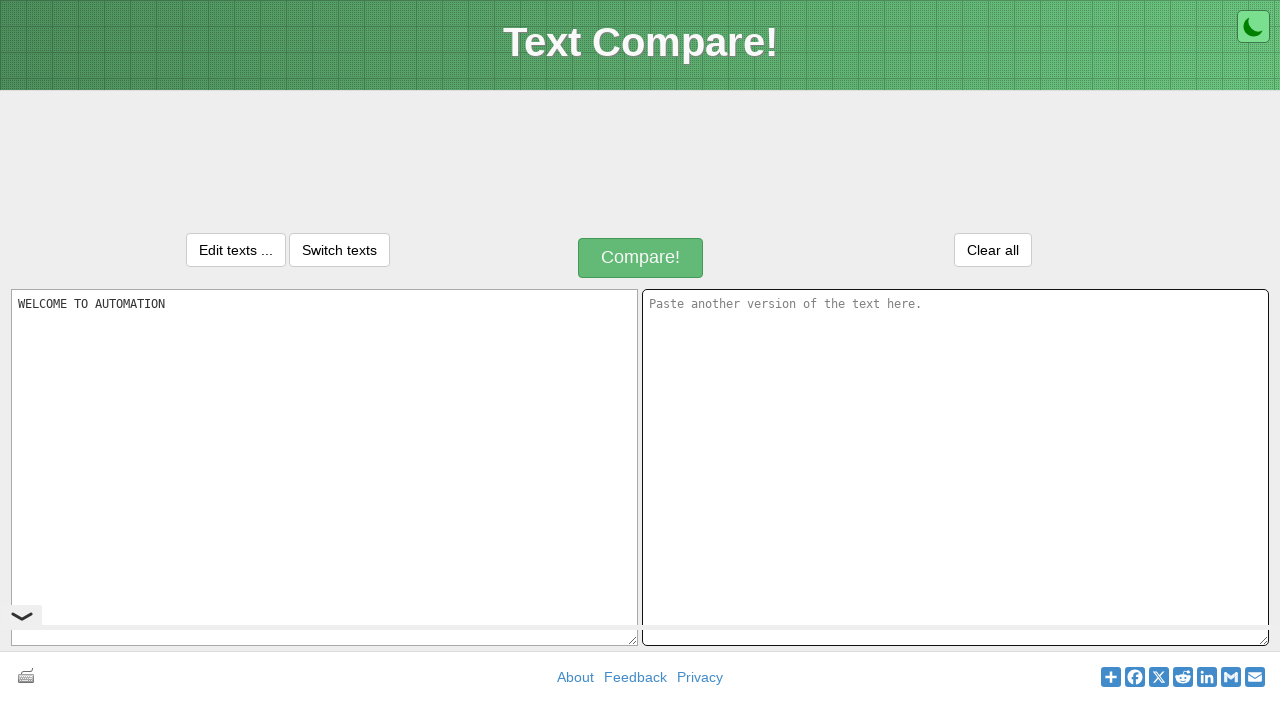

Pasted copied text into second textarea using Ctrl+V
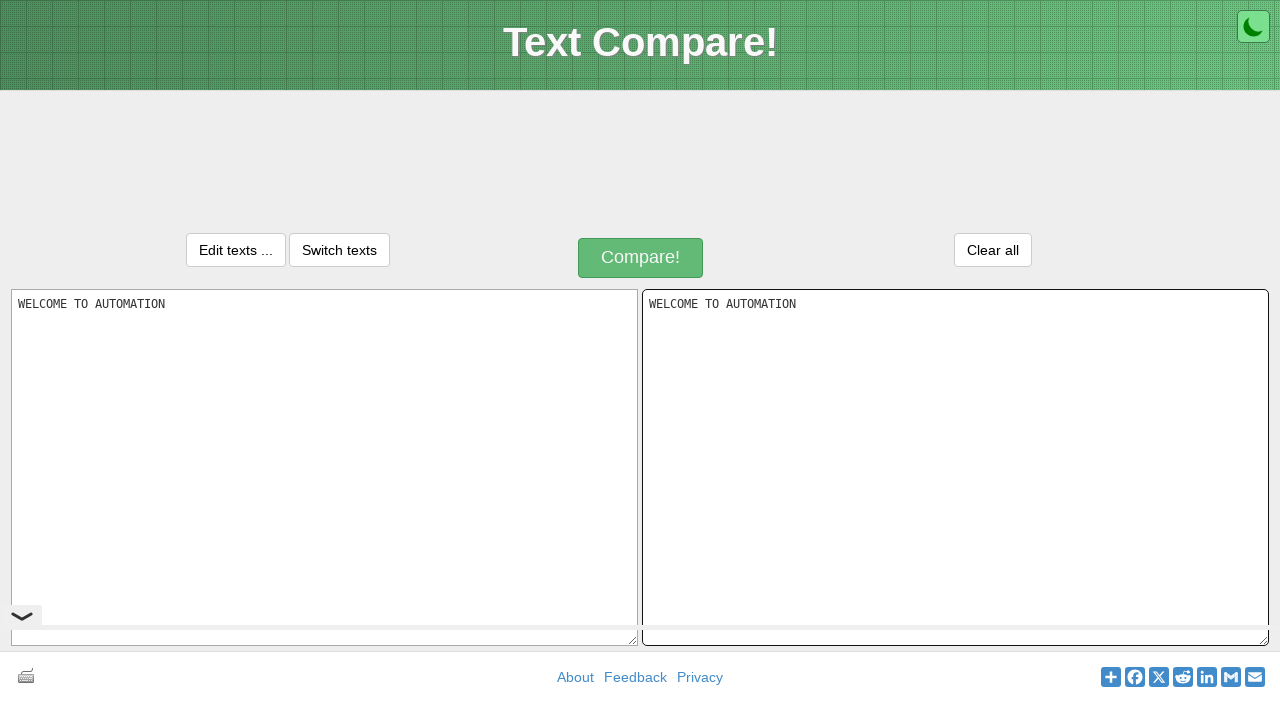

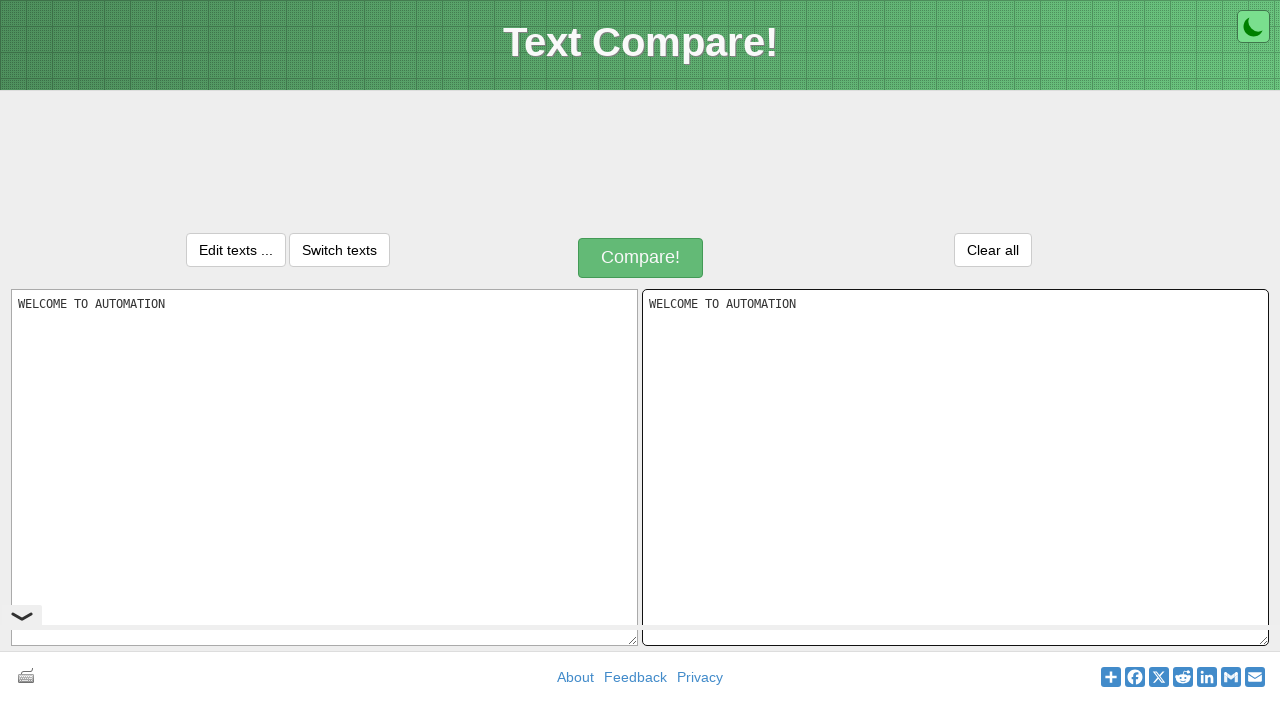